Tests form filling with keyboard actions including copy-paste functionality between address fields

Starting URL: https://demoqa.com/text-box

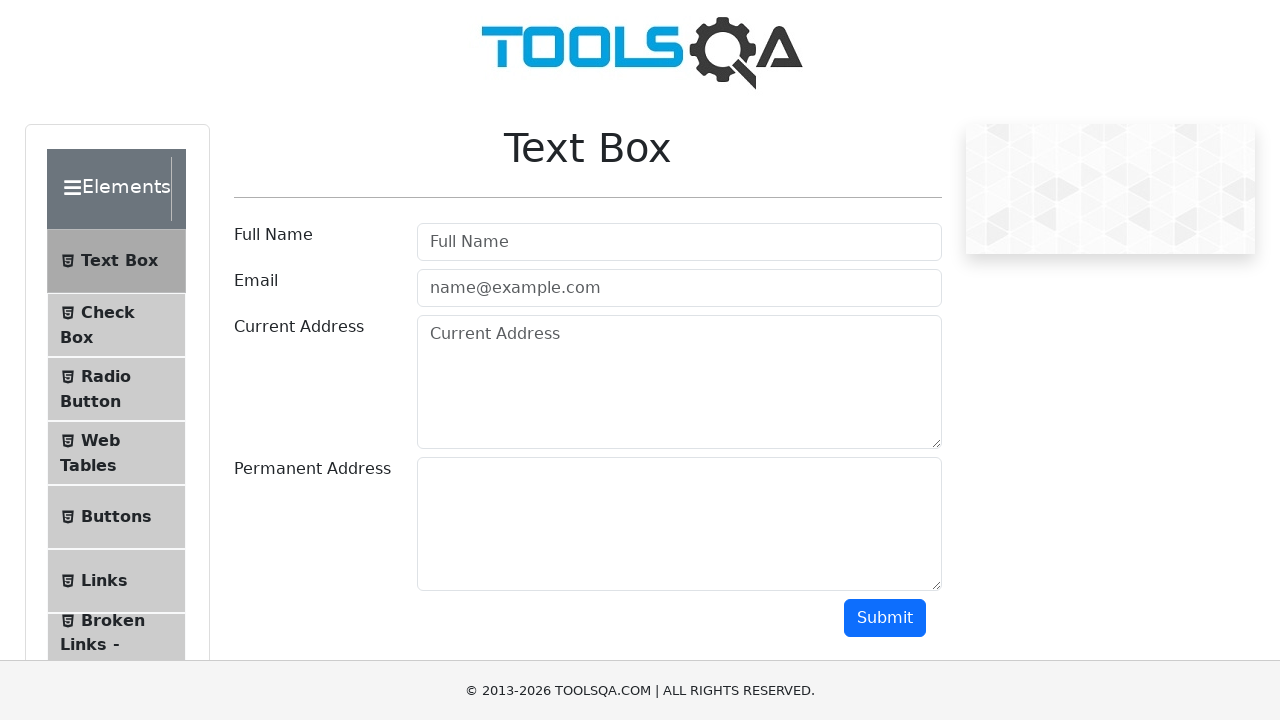

Filled full name field with 'Harsha Reddy' on #userName
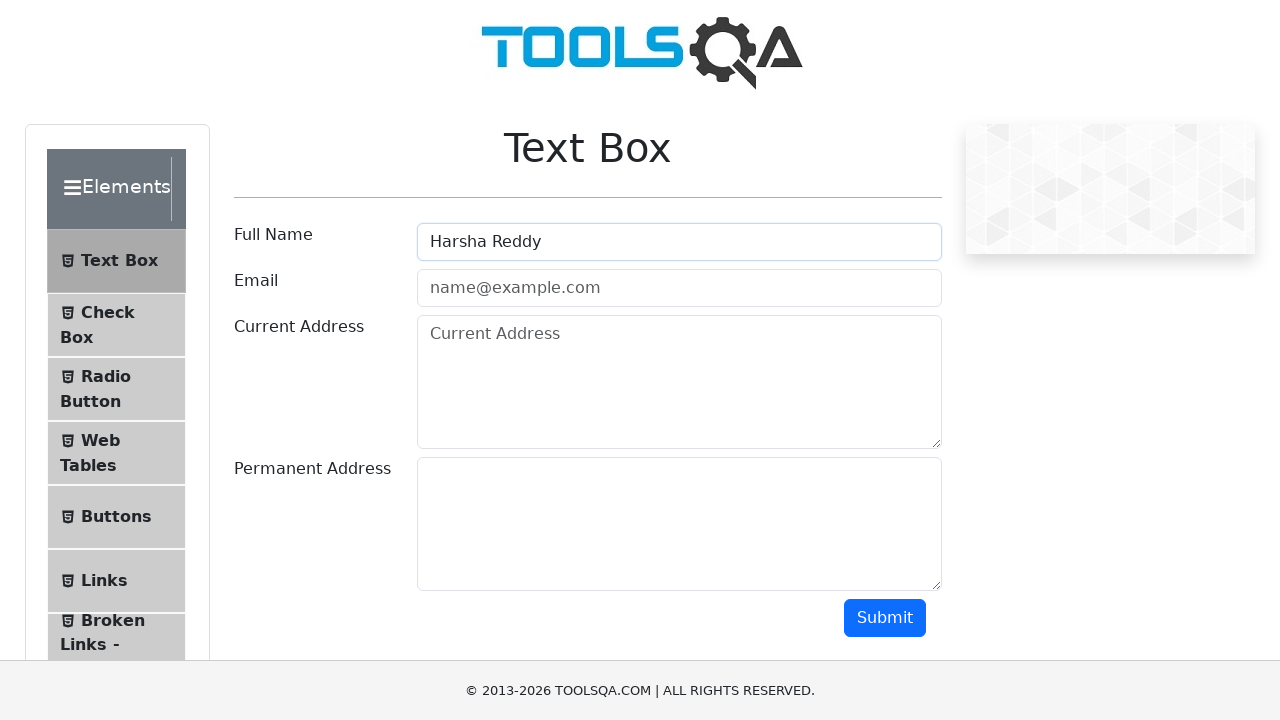

Filled email field with 'HarshaReddy@gmail.com' on #userEmail
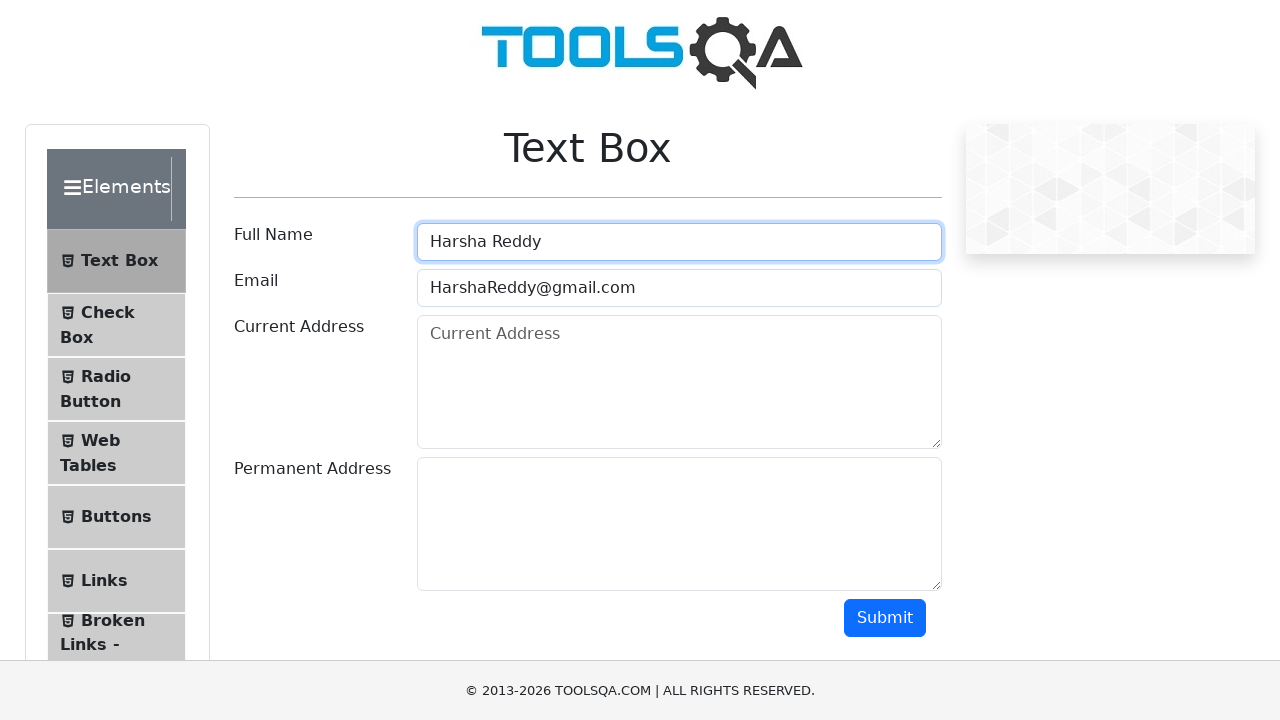

Filled current address field with 'PragathiNagar,Hyderabad' on #currentAddress
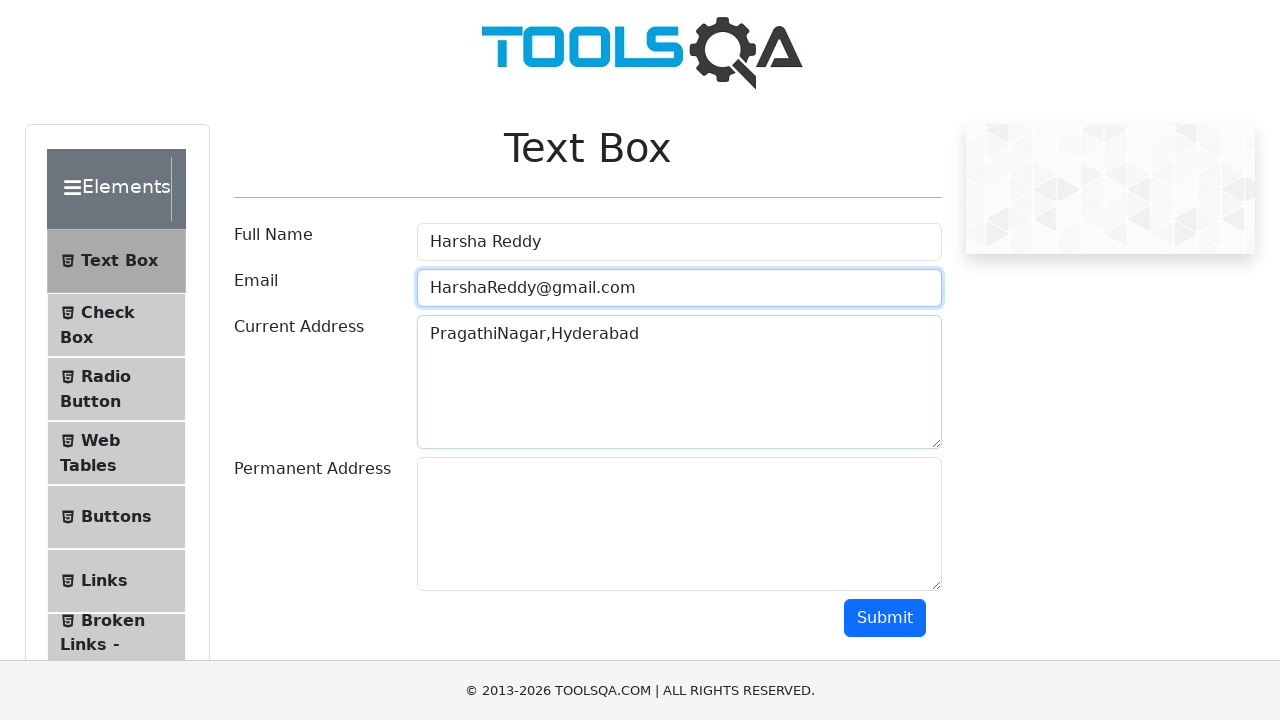

Clicked on current address field to focus it at (679, 382) on #currentAddress
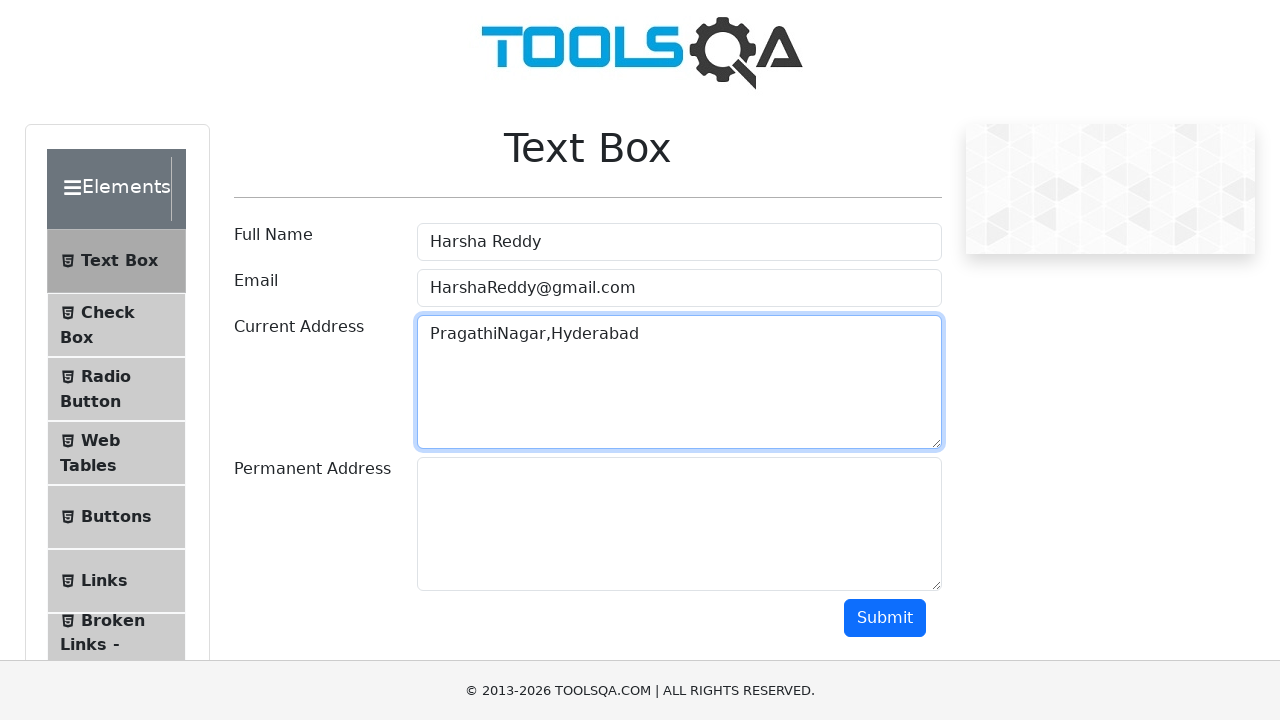

Selected all text in current address field using CTRL+A
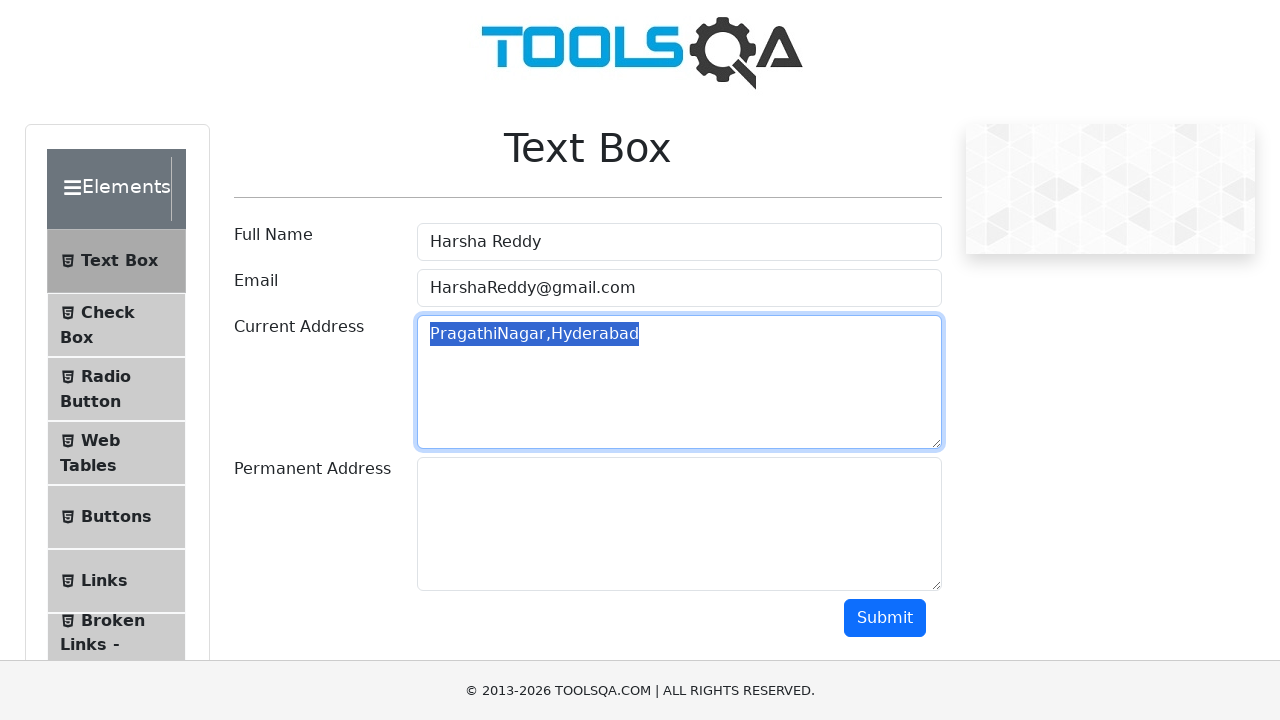

Copied selected address text using CTRL+C
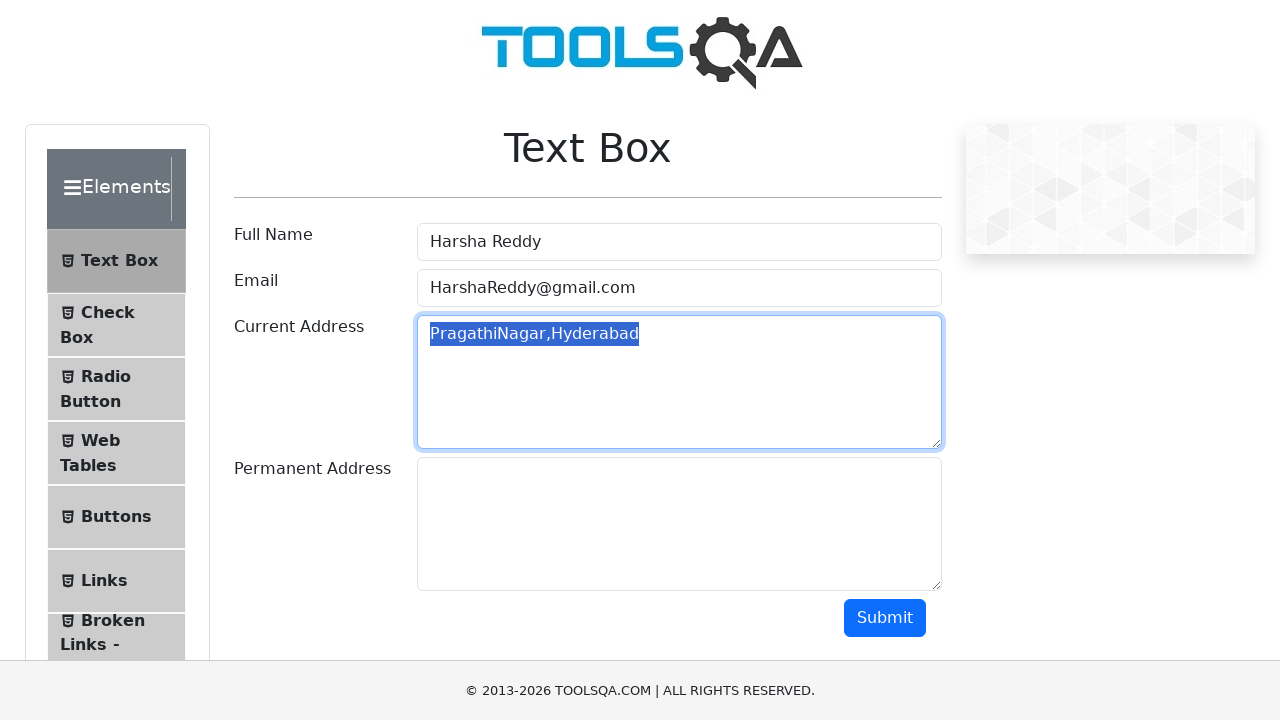

Pressed TAB to move focus to permanent address field
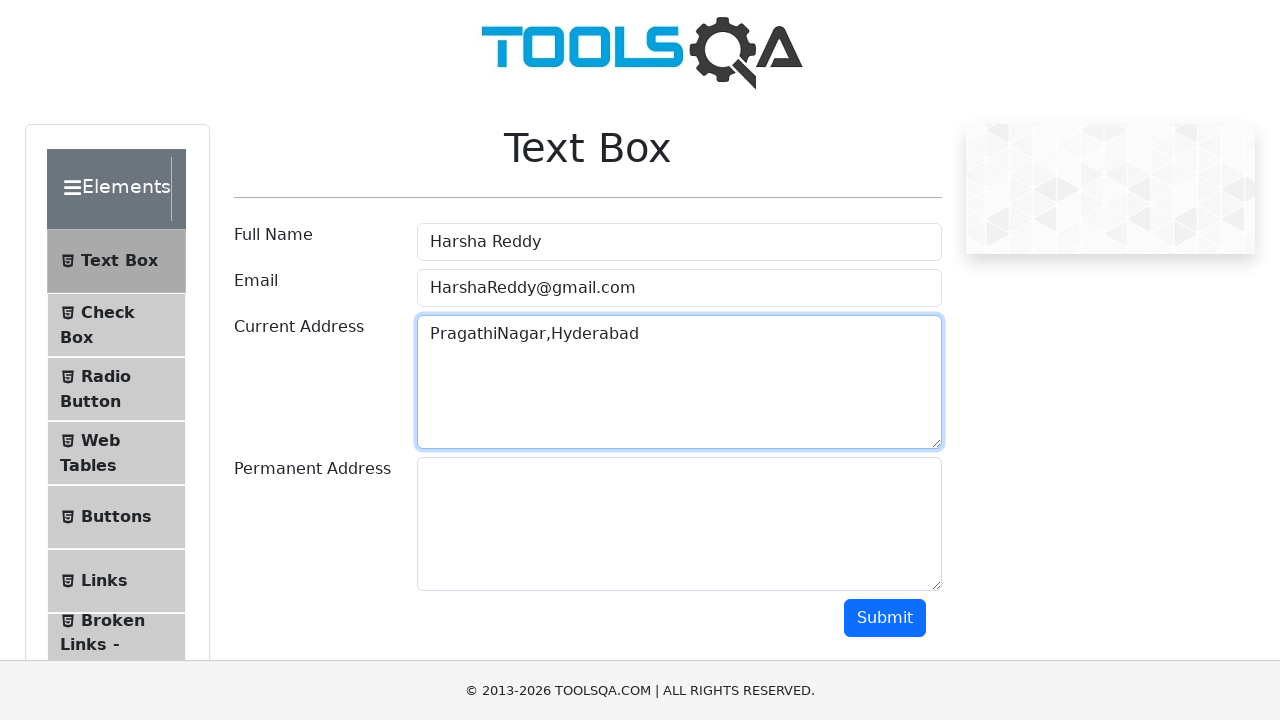

Pasted address text into permanent address field using CTRL+V
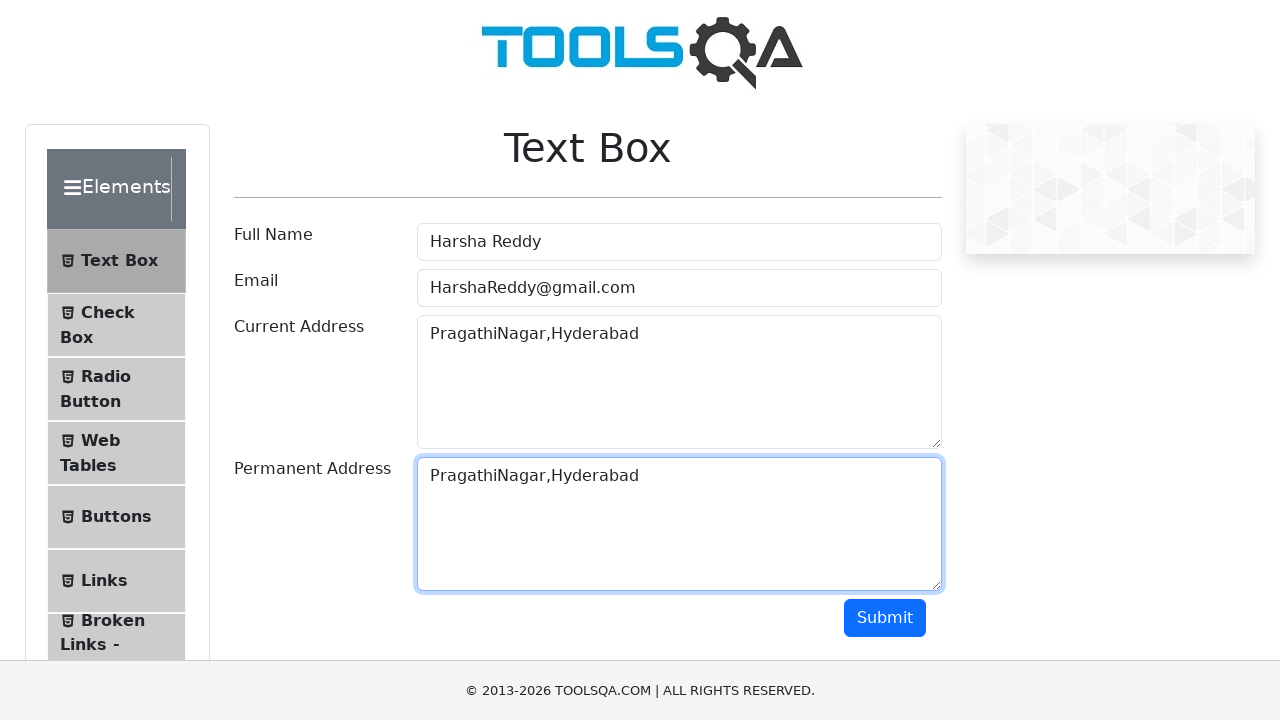

Clicked the submit button to submit the form at (885, 618) on #submit
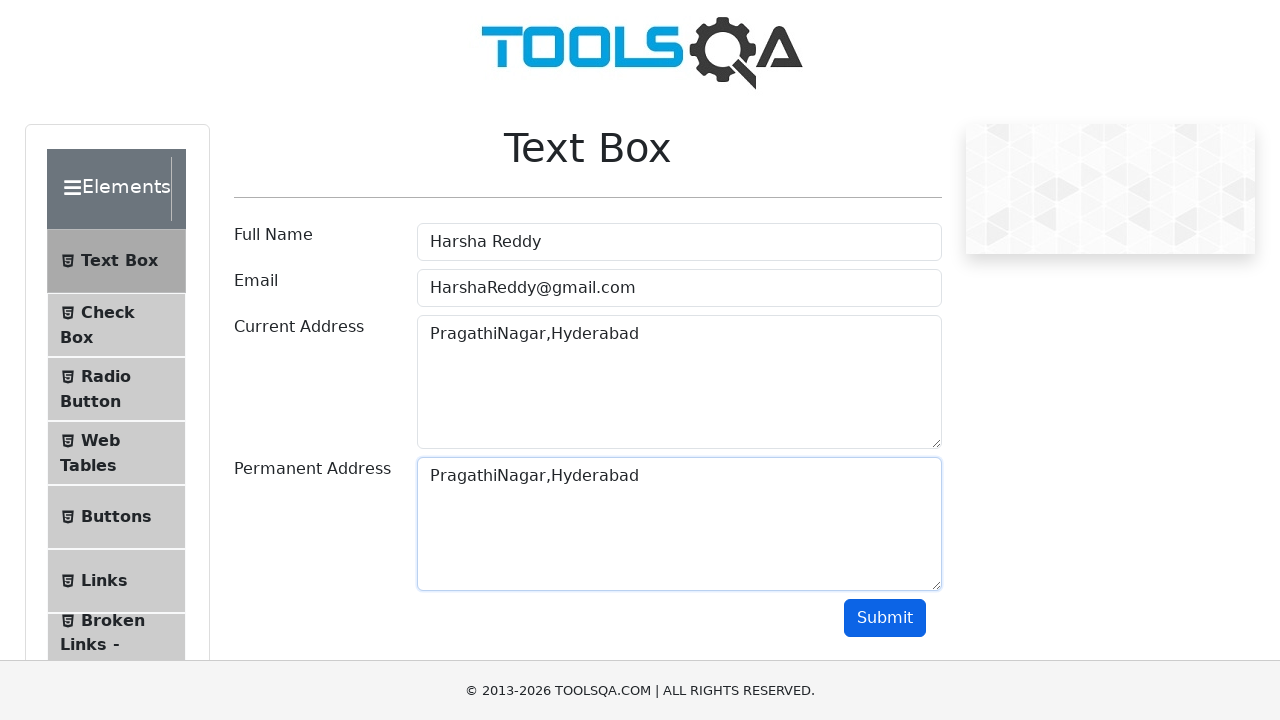

Form output displayed successfully
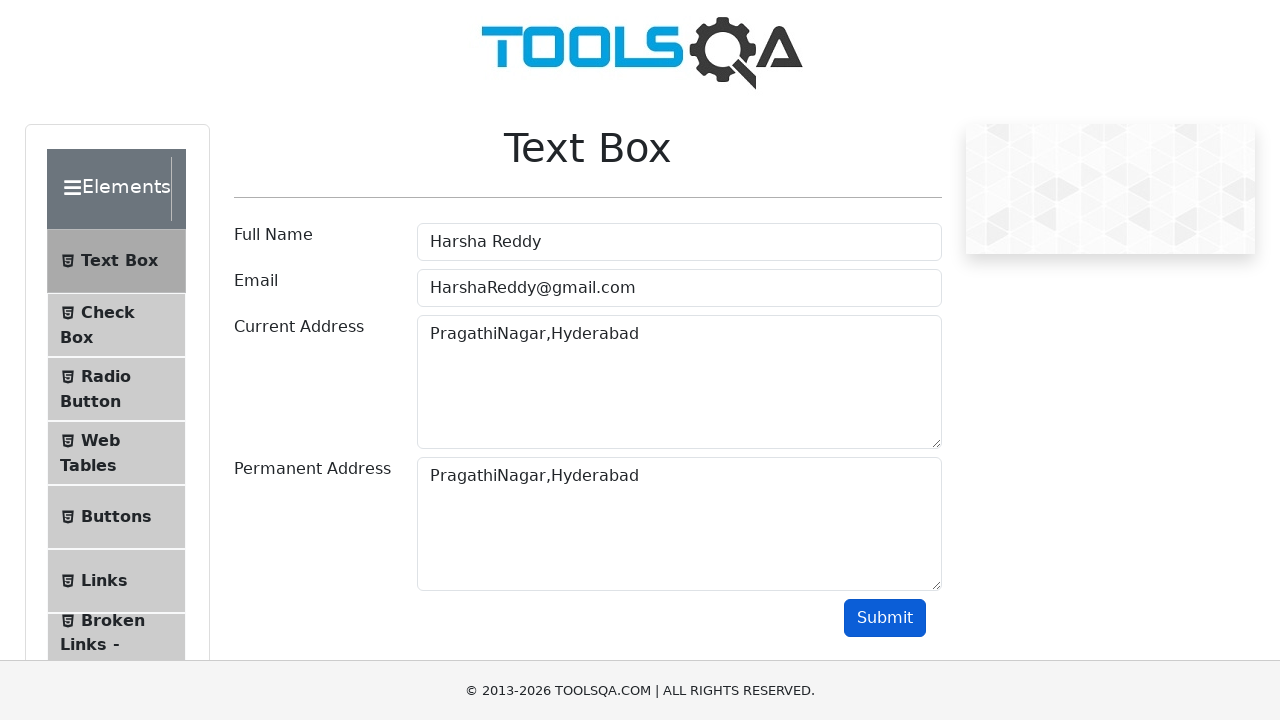

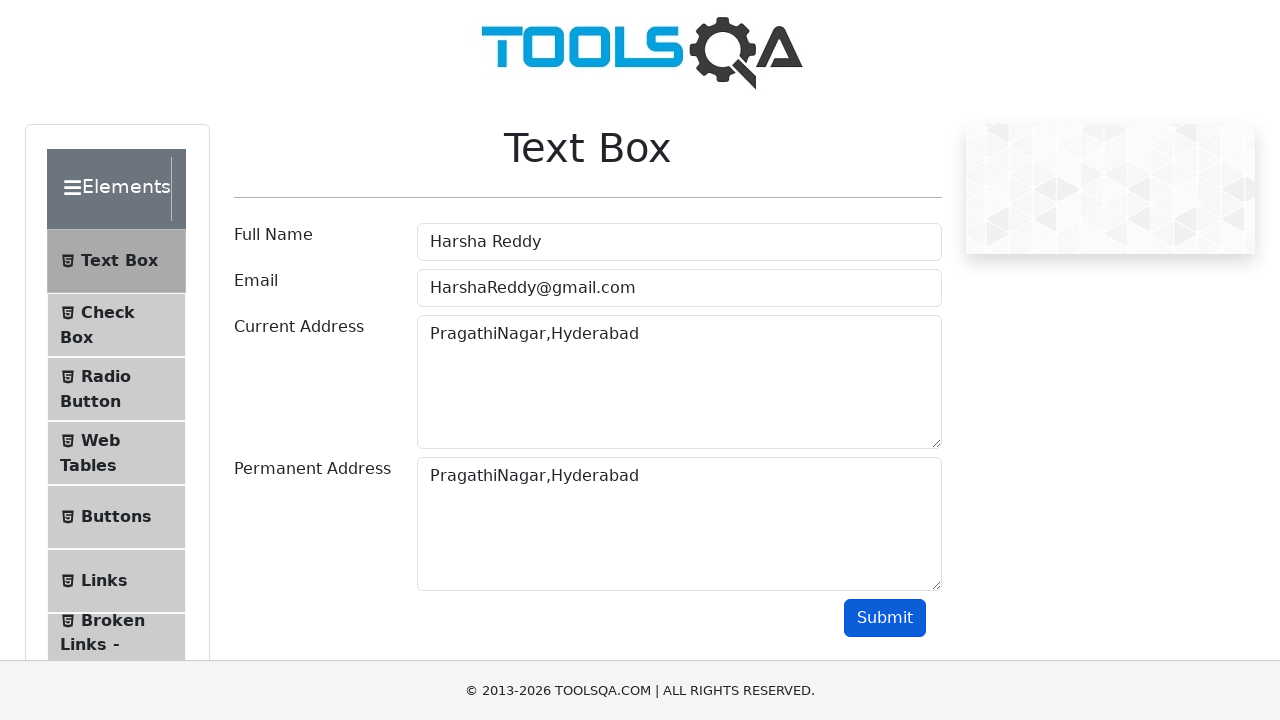